Tests pagination and searches for a specific item (Rice) across multiple pages, retrieving its price when found

Starting URL: https://rahulshettyacademy.com/seleniumPractise/#/offers

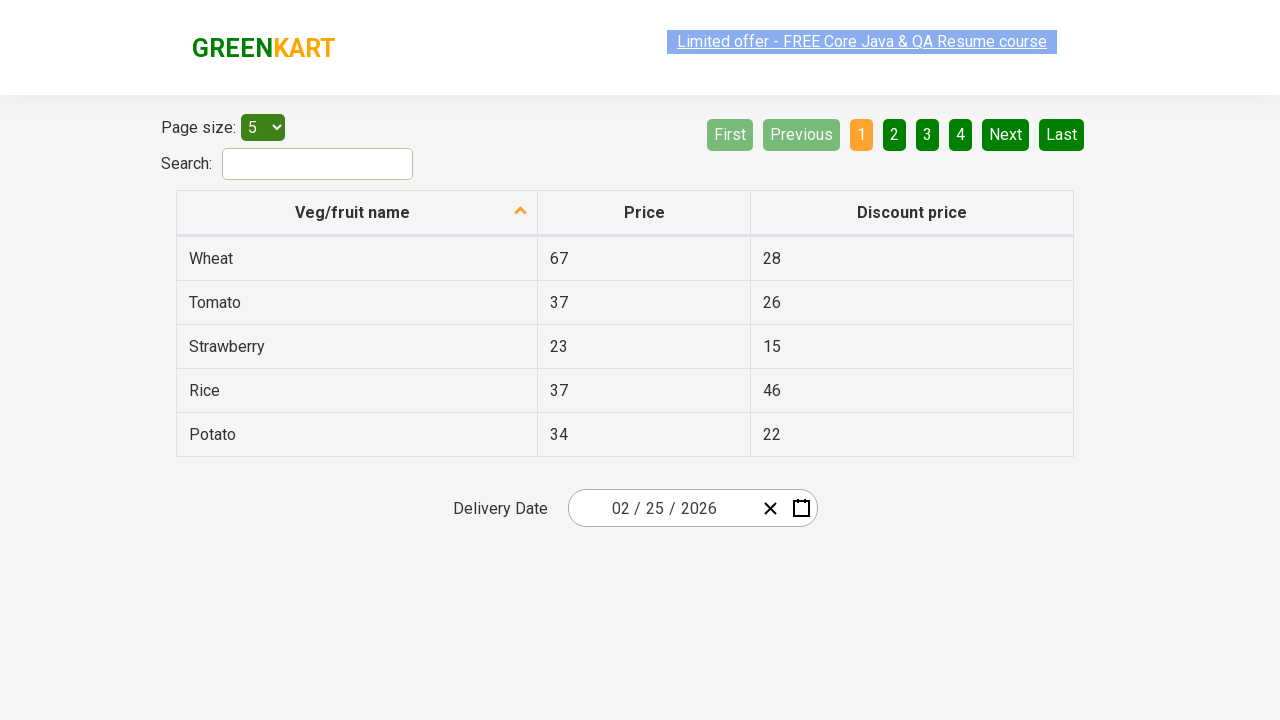

Clicked sort column icon at (521, 212) on .sort-icon
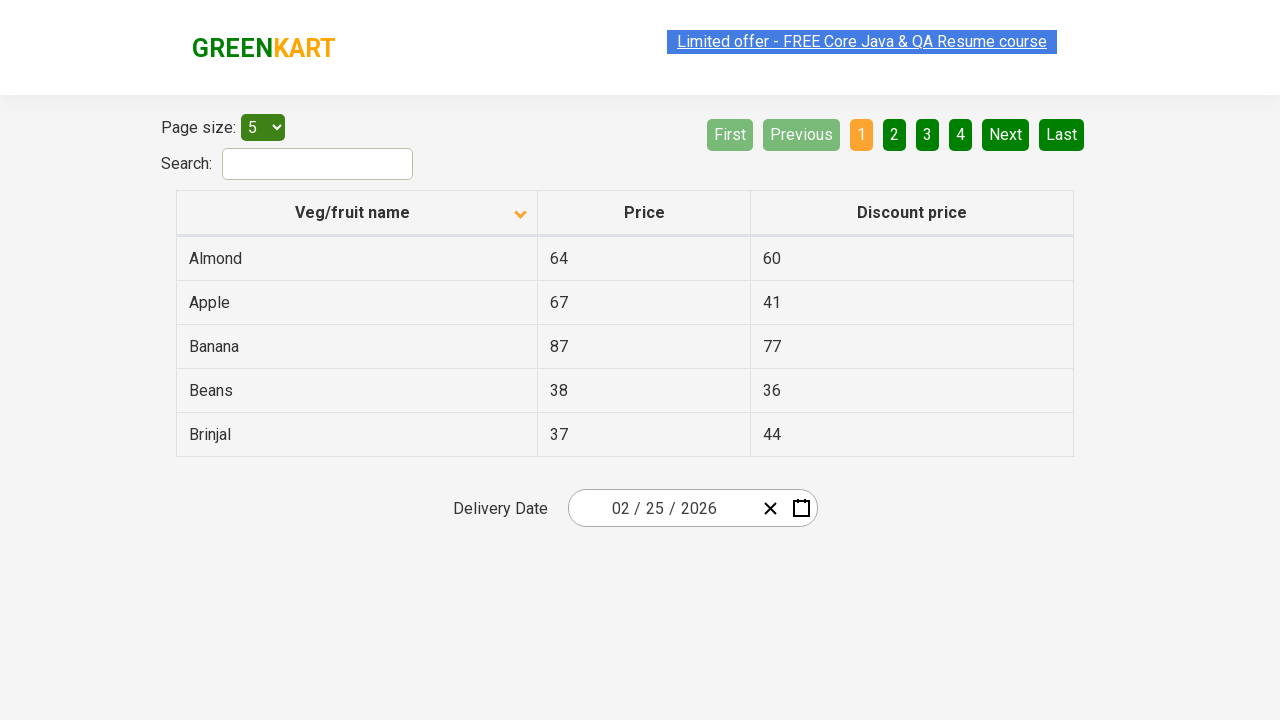

Retrieved all items in first column
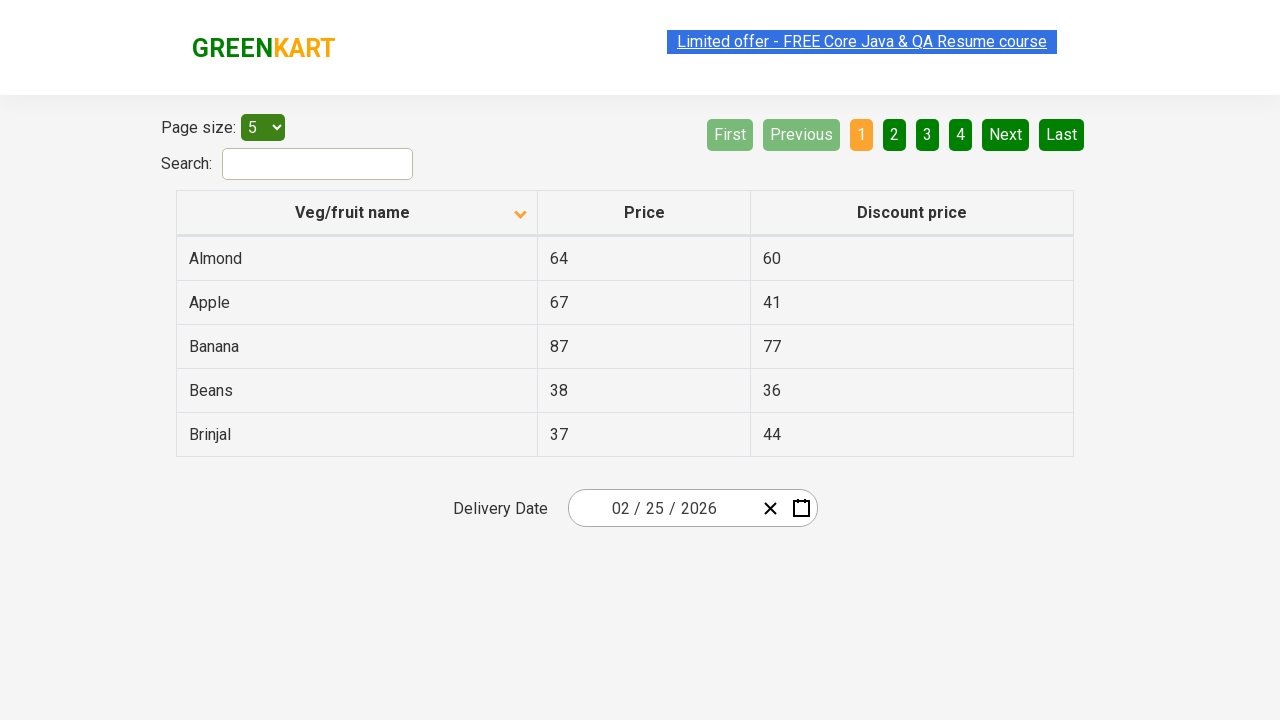

Clicked Next button to navigate to next page at (1006, 134) on a[aria-label='Next']
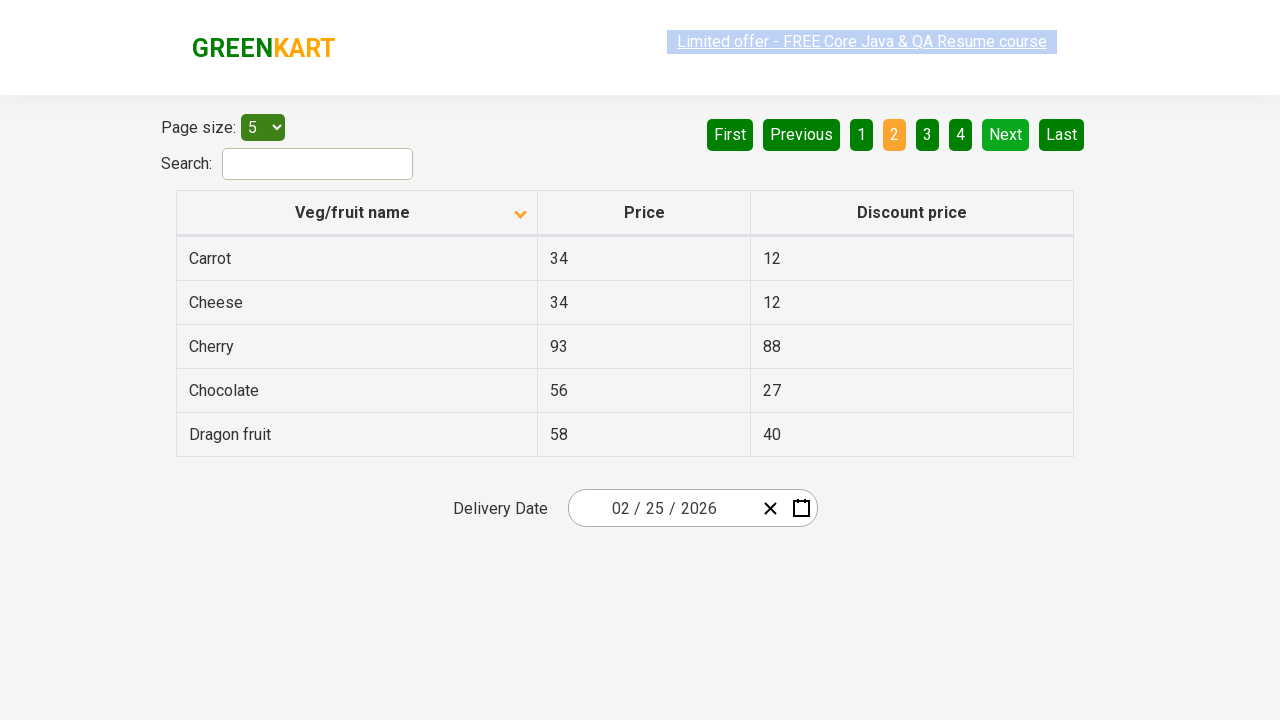

Waited 500ms for next page to load
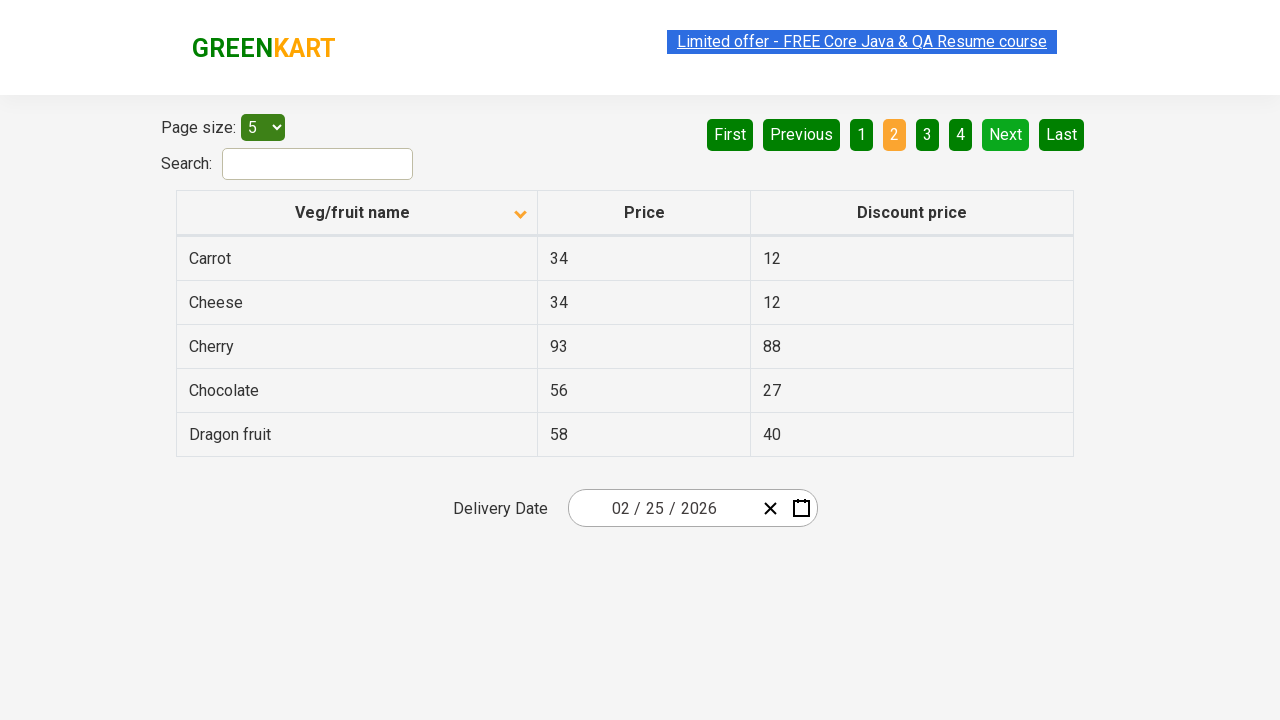

Retrieved all items in first column
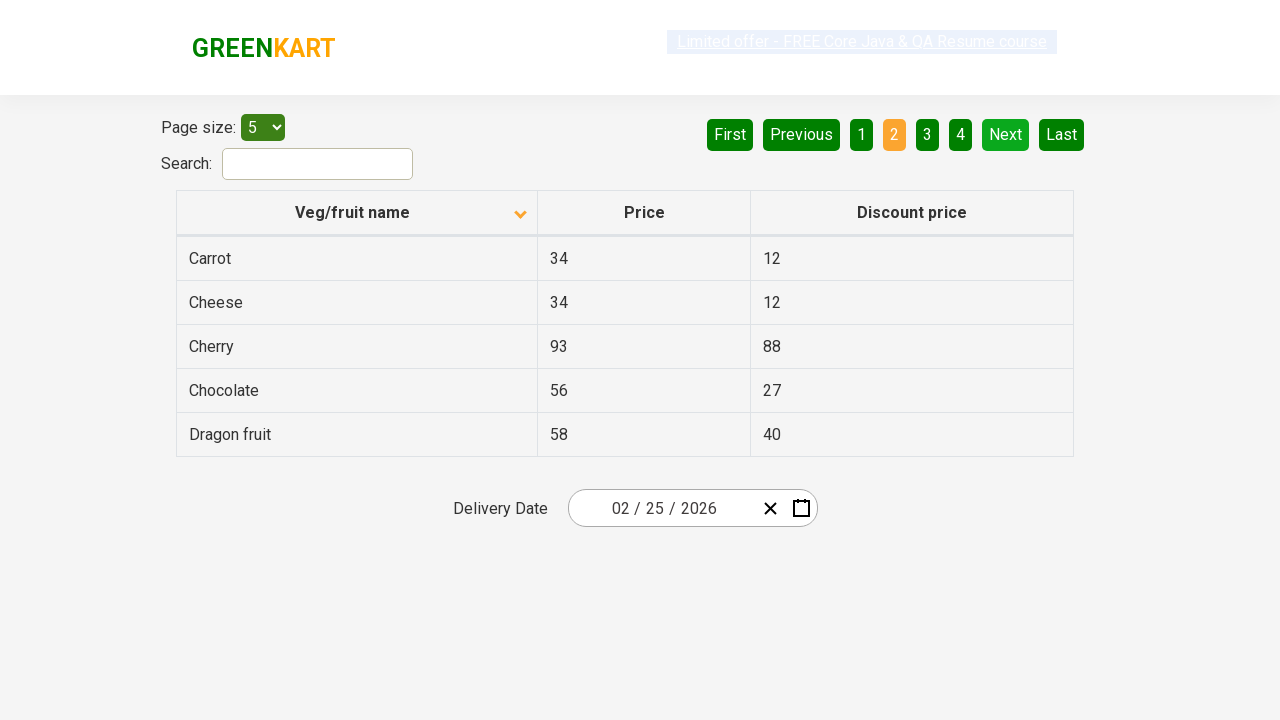

Clicked Next button to navigate to next page at (1006, 134) on a[aria-label='Next']
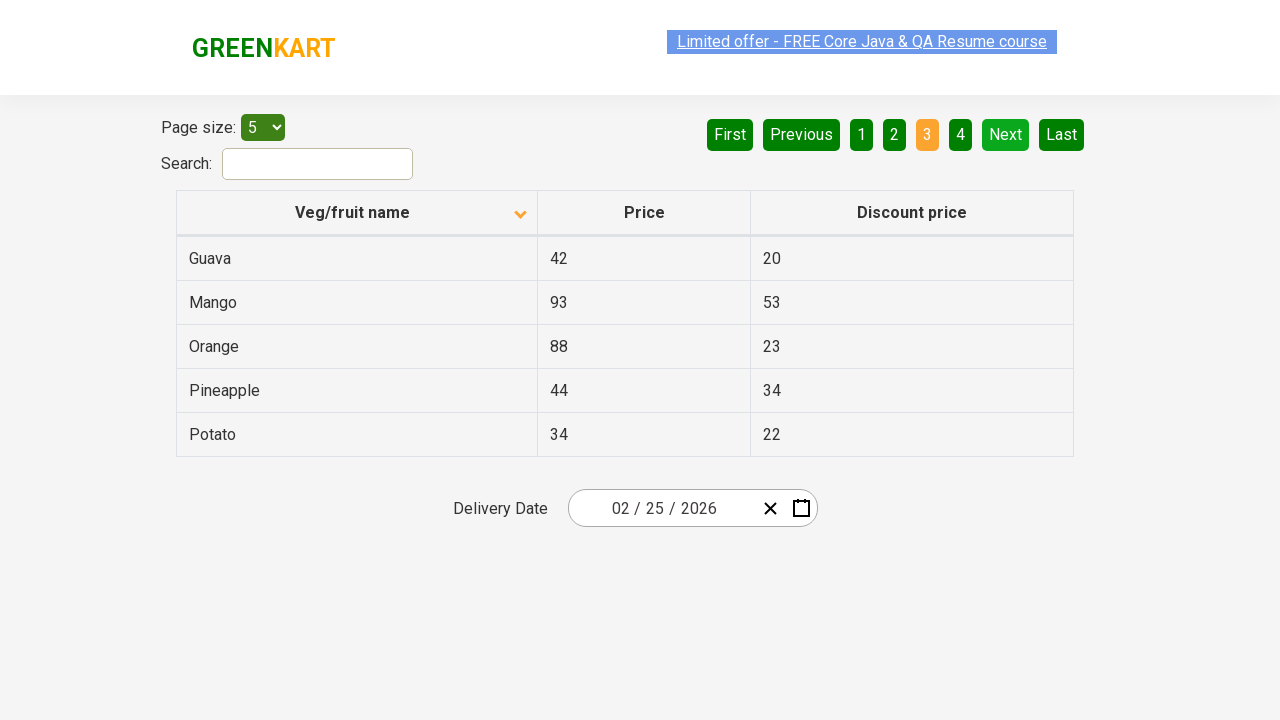

Waited 500ms for next page to load
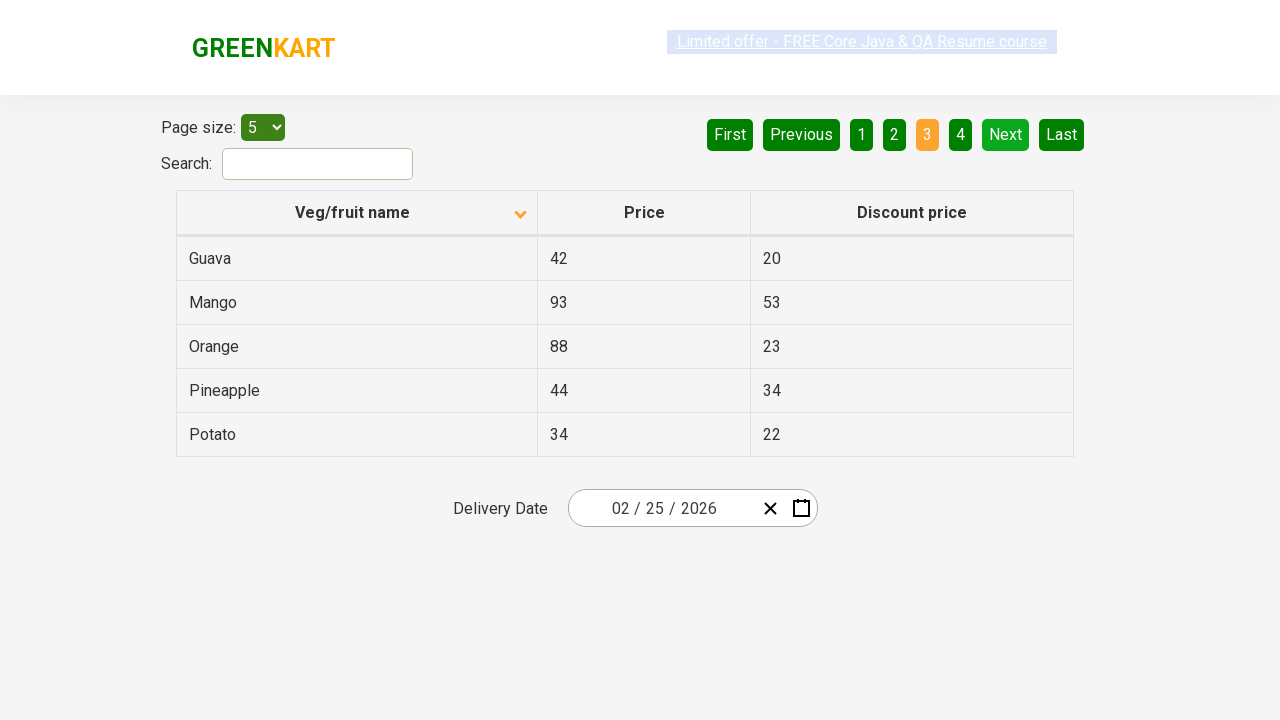

Retrieved all items in first column
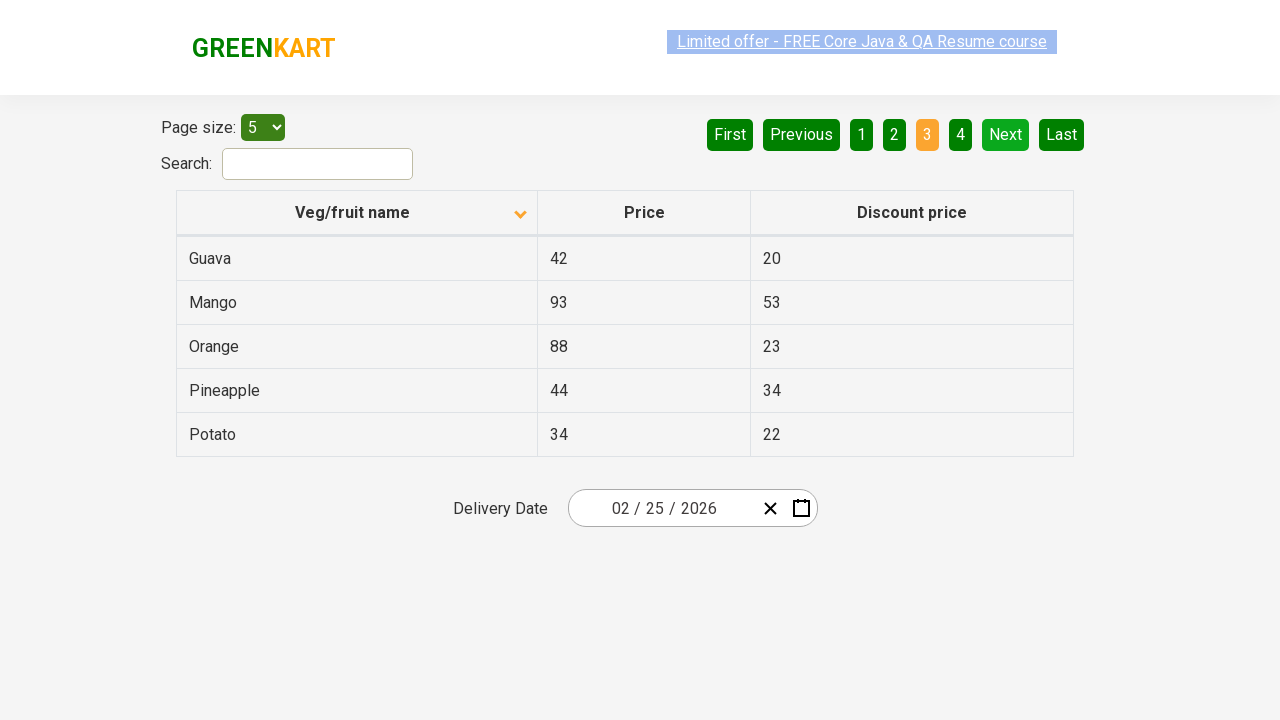

Clicked Next button to navigate to next page at (1006, 134) on a[aria-label='Next']
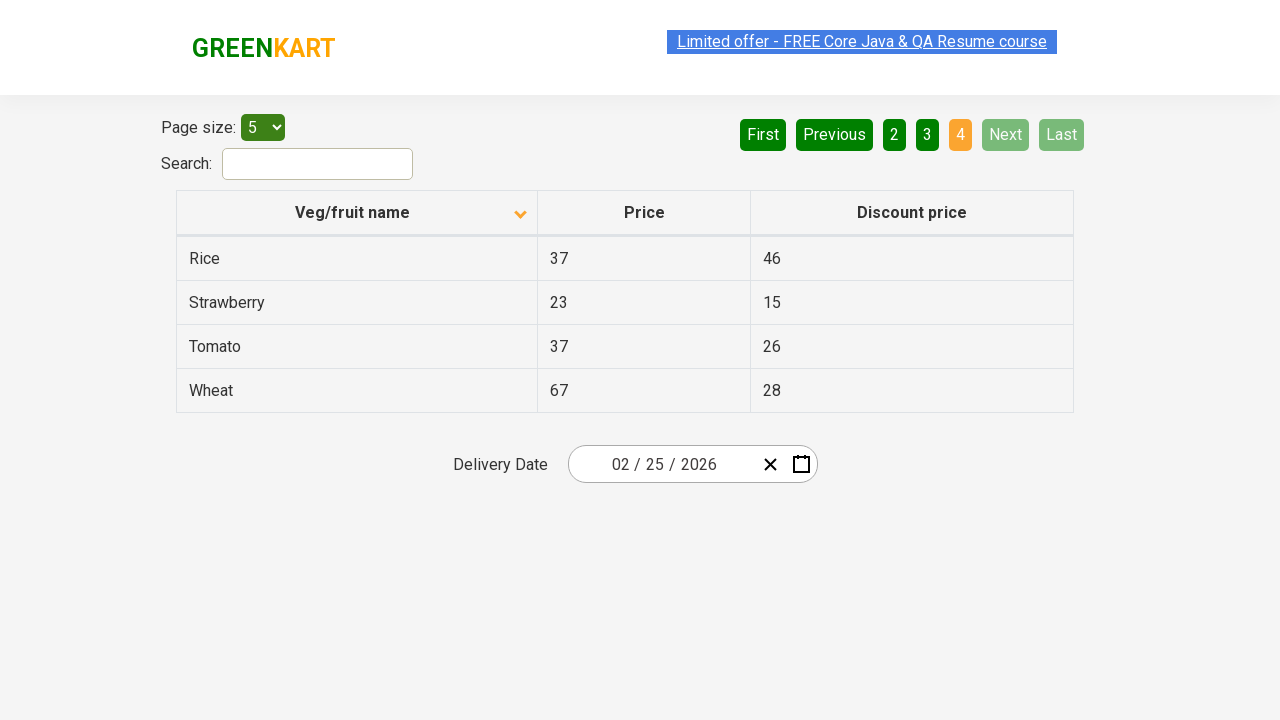

Waited 500ms for next page to load
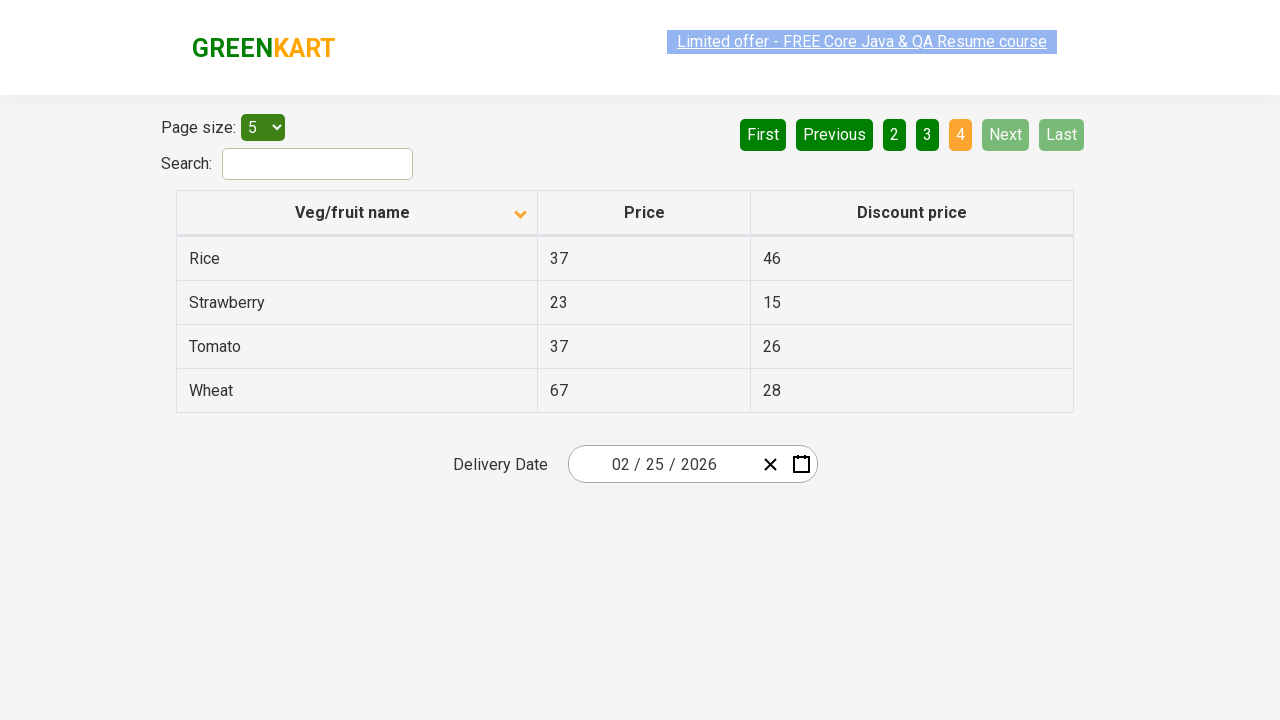

Retrieved all items in first column
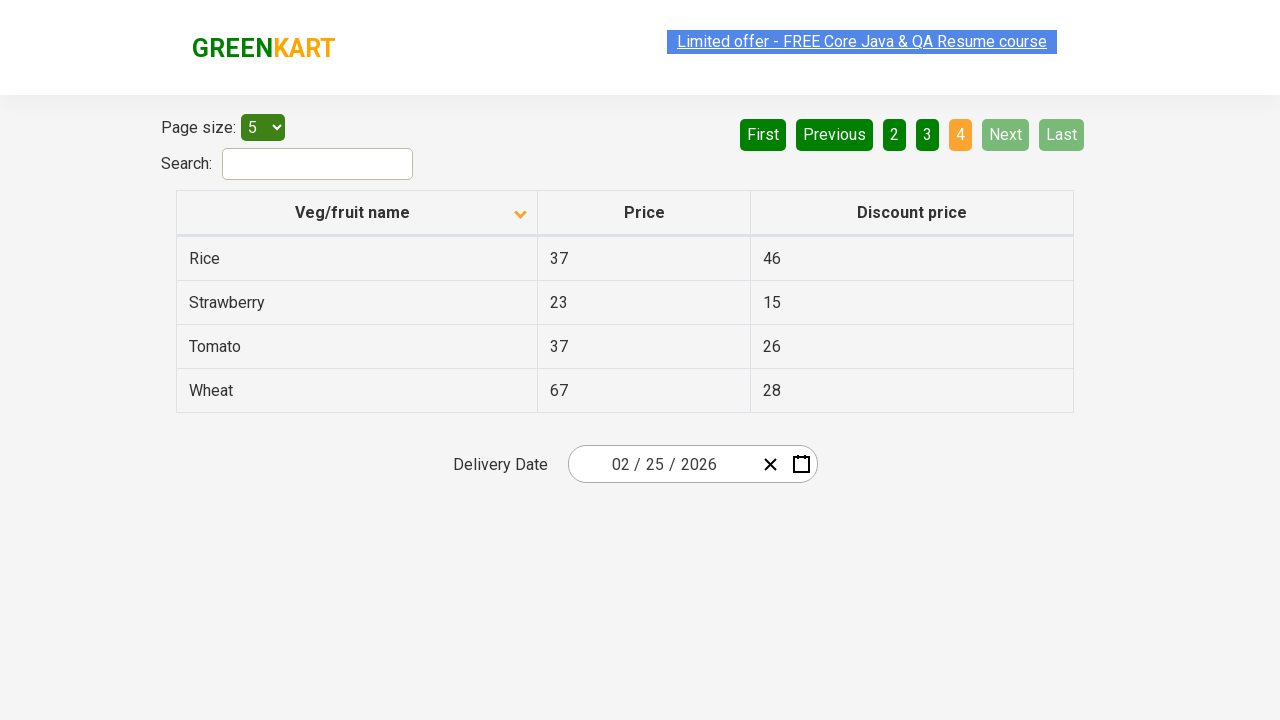

Found Rice with price: 37
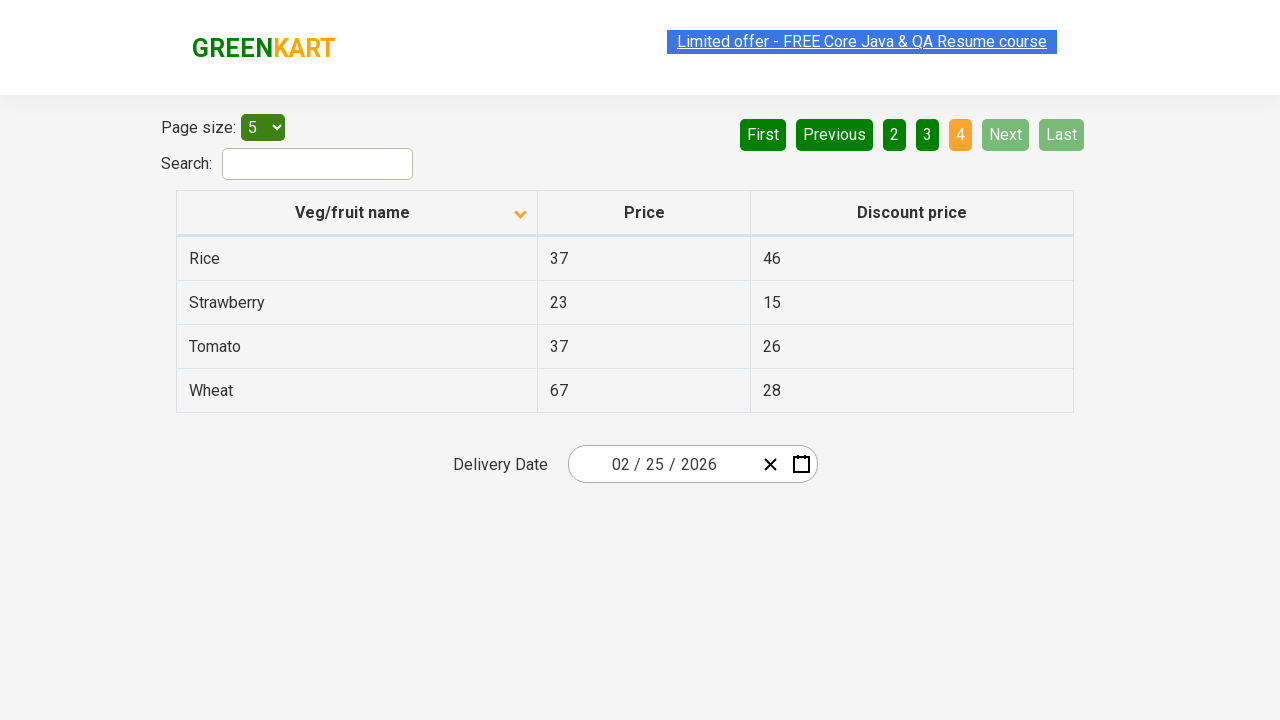

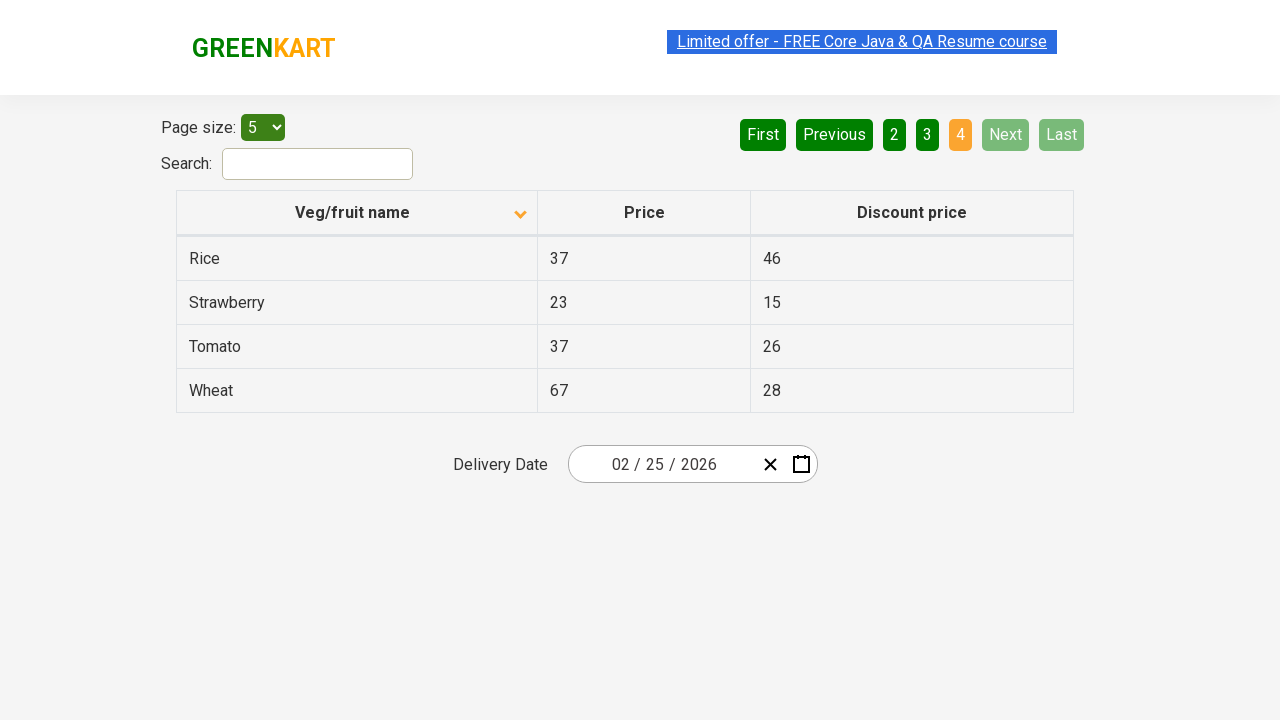